Tests a web form by filling in a text field and submitting the form to verify the response message

Starting URL: https://www.selenium.dev/selenium/web/web-form.html

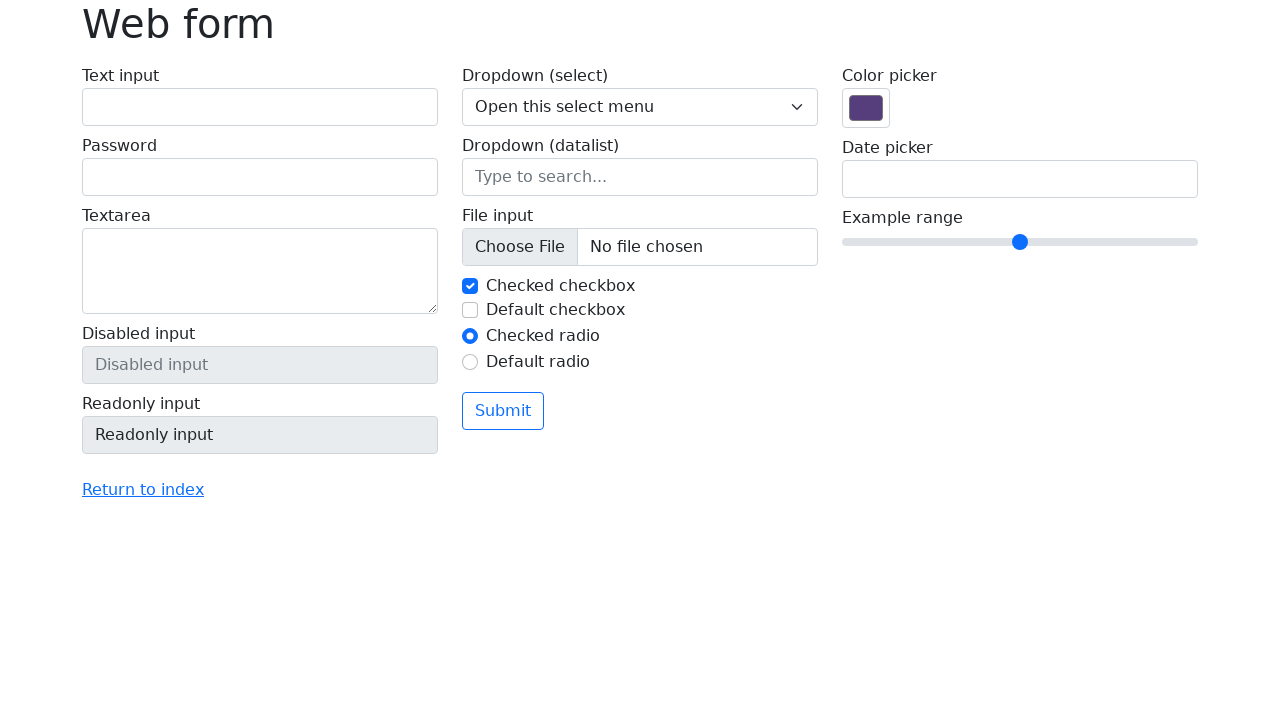

Filled text input field with 'Python' on input[name='my-text']
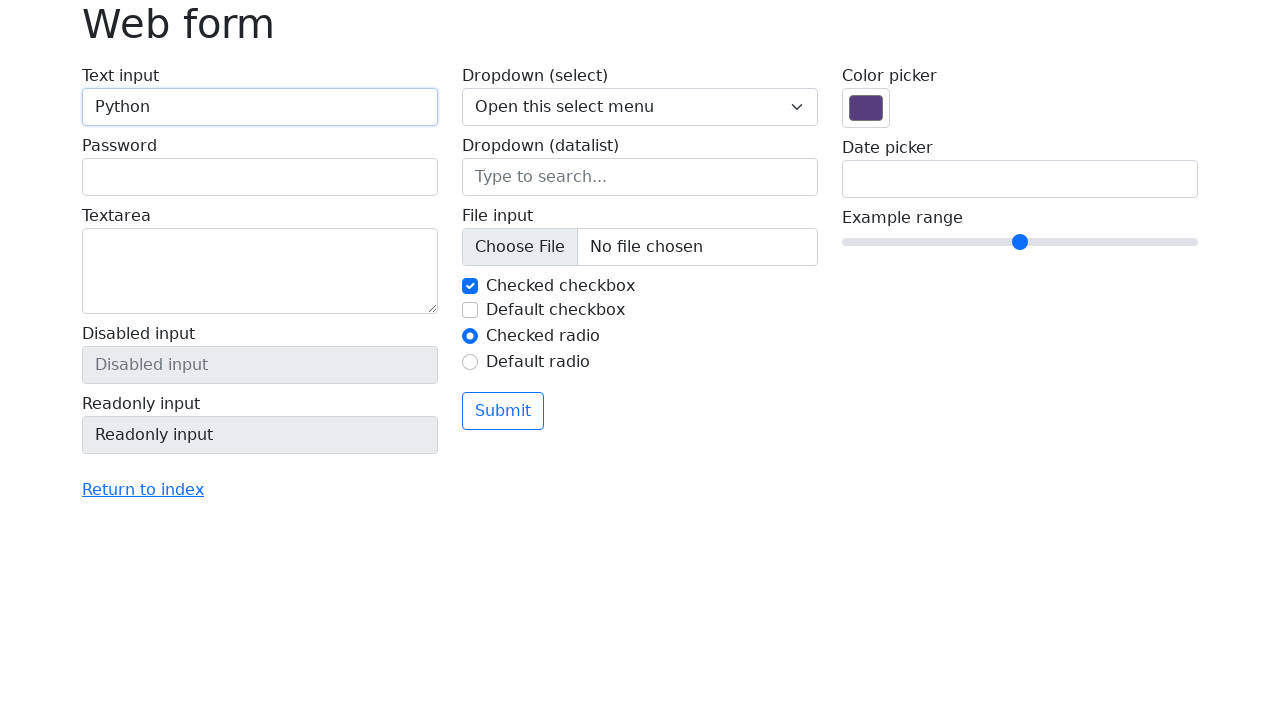

Clicked submit button at (503, 411) on button
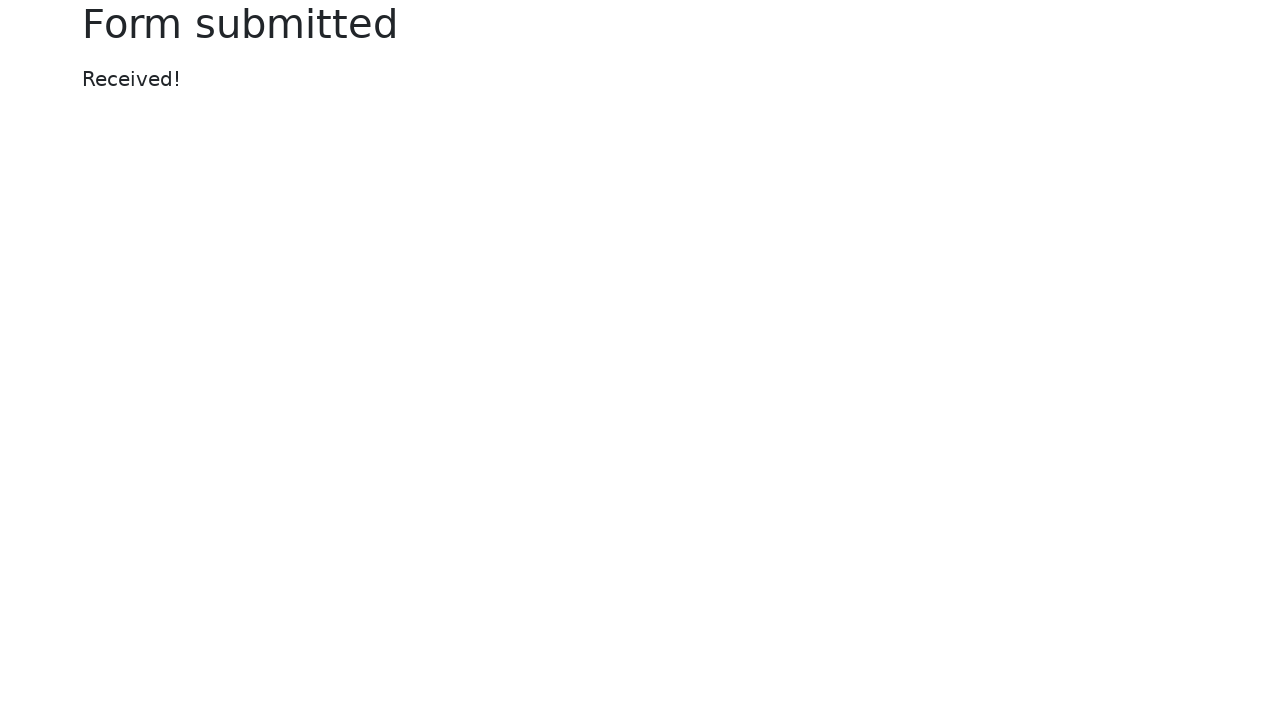

Response message appeared
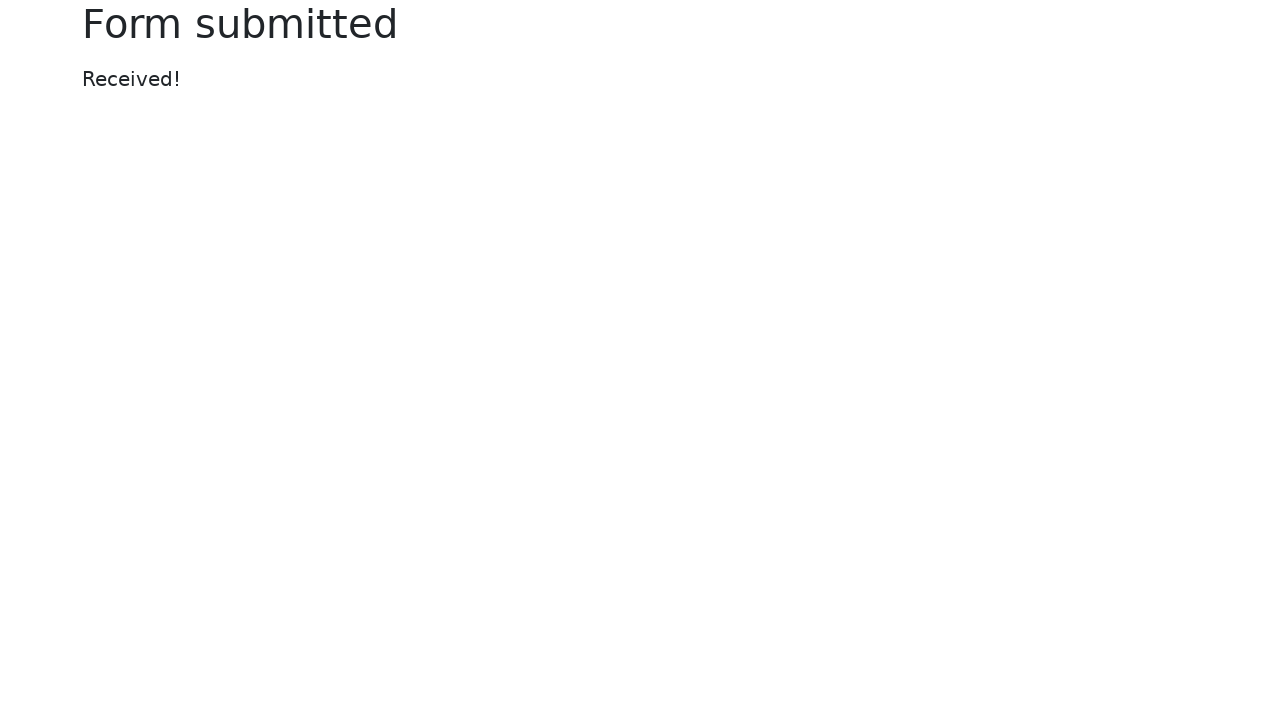

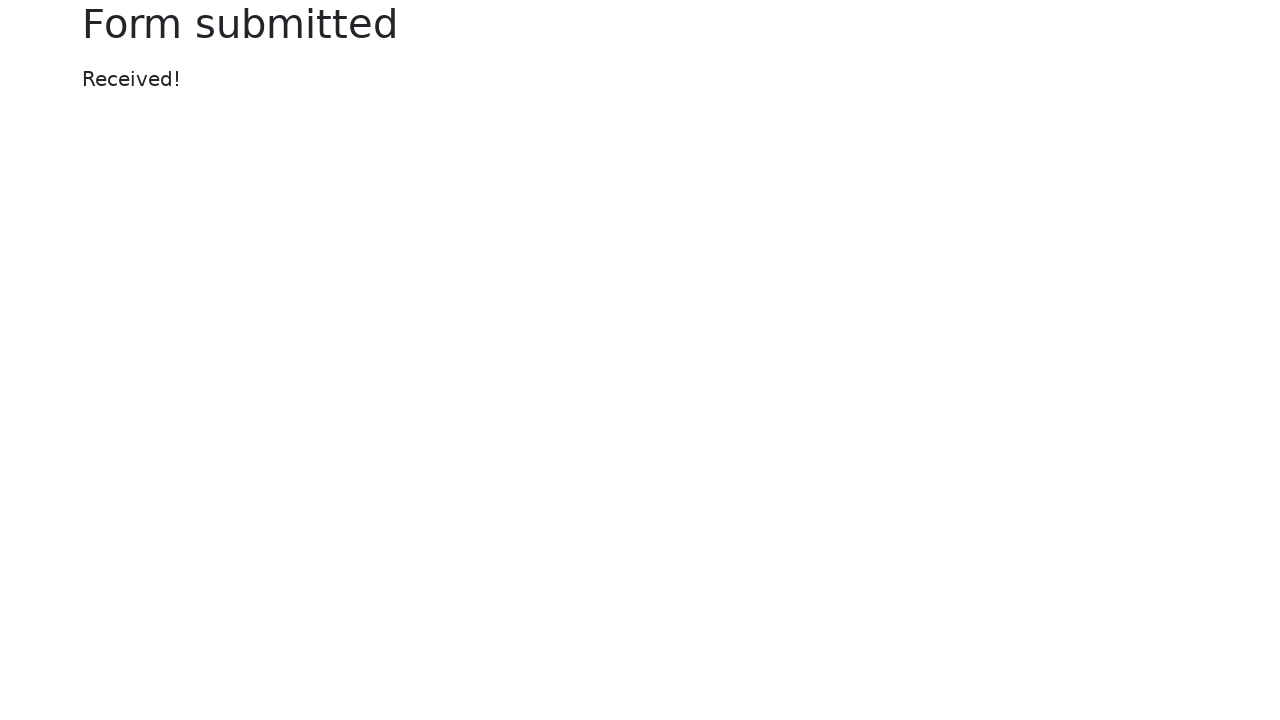